Tests JavaScript confirm dialog by clicking Confirm button and dismissing/canceling the confirmation

Starting URL: https://the-internet.herokuapp.com/javascript_alerts

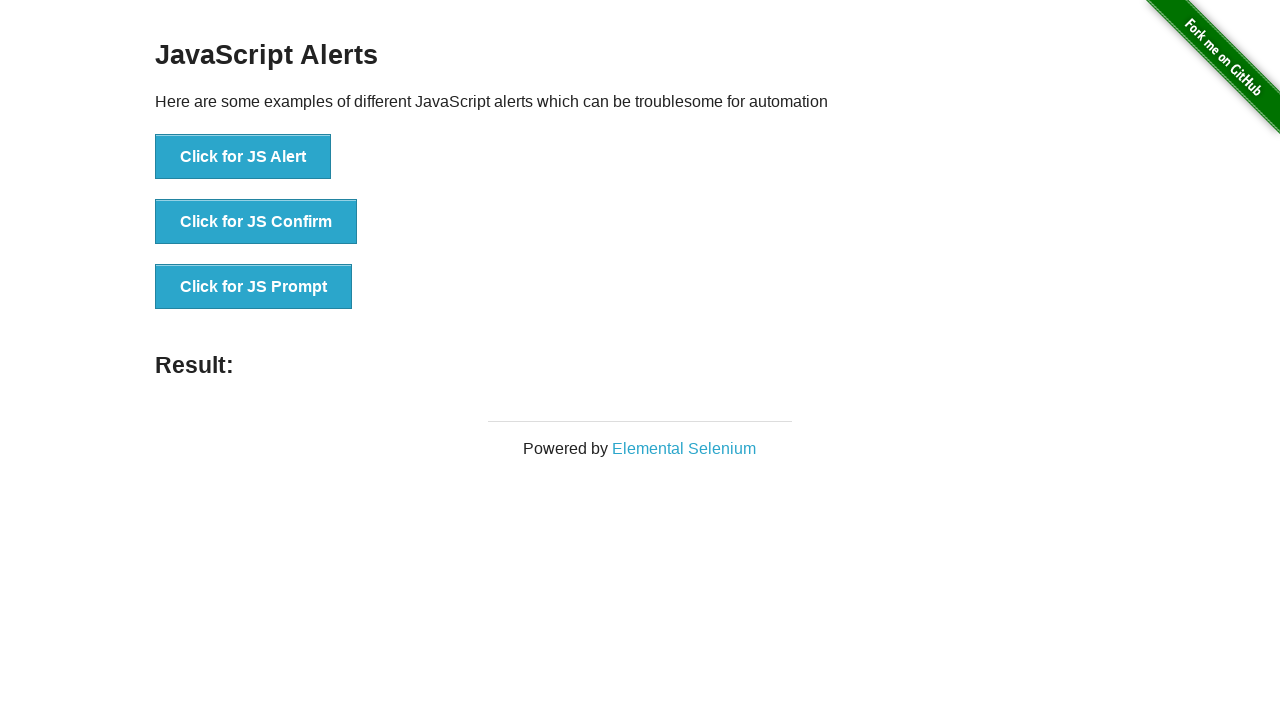

Set up dialog handler to dismiss confirm dialogs
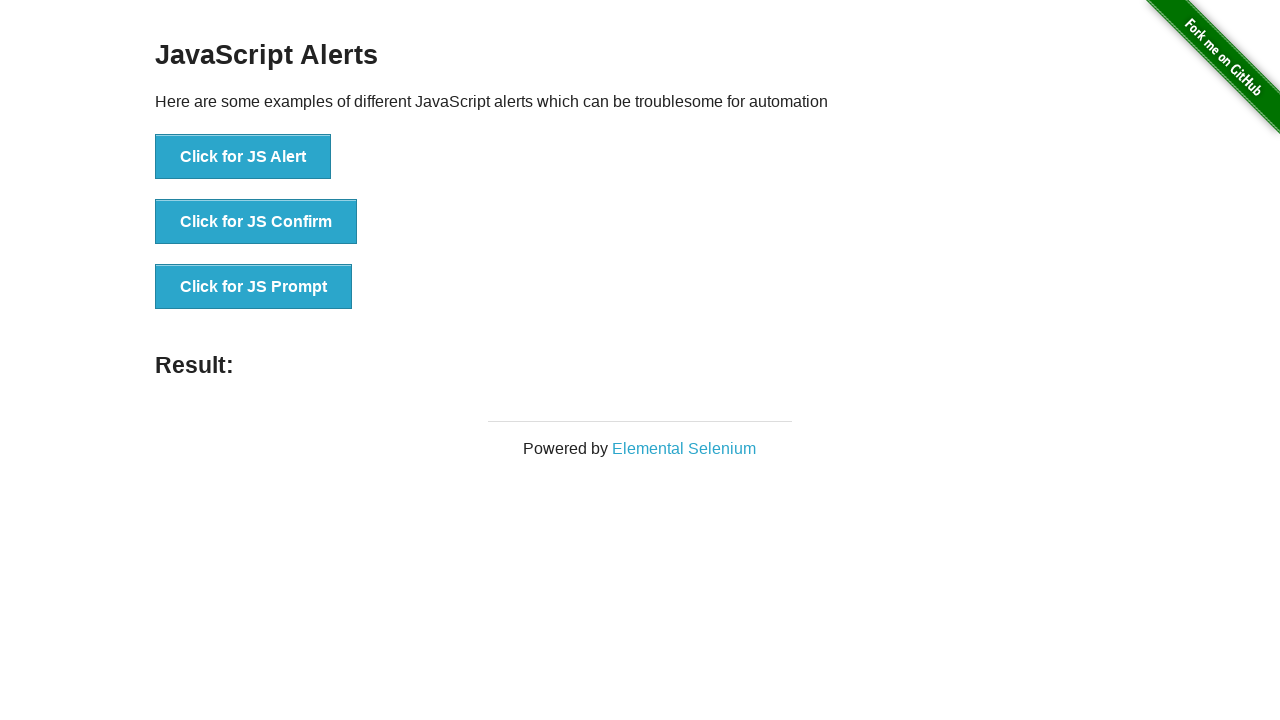

Clicked the JavaScript Confirm button at (256, 222) on button[onclick='jsConfirm()']
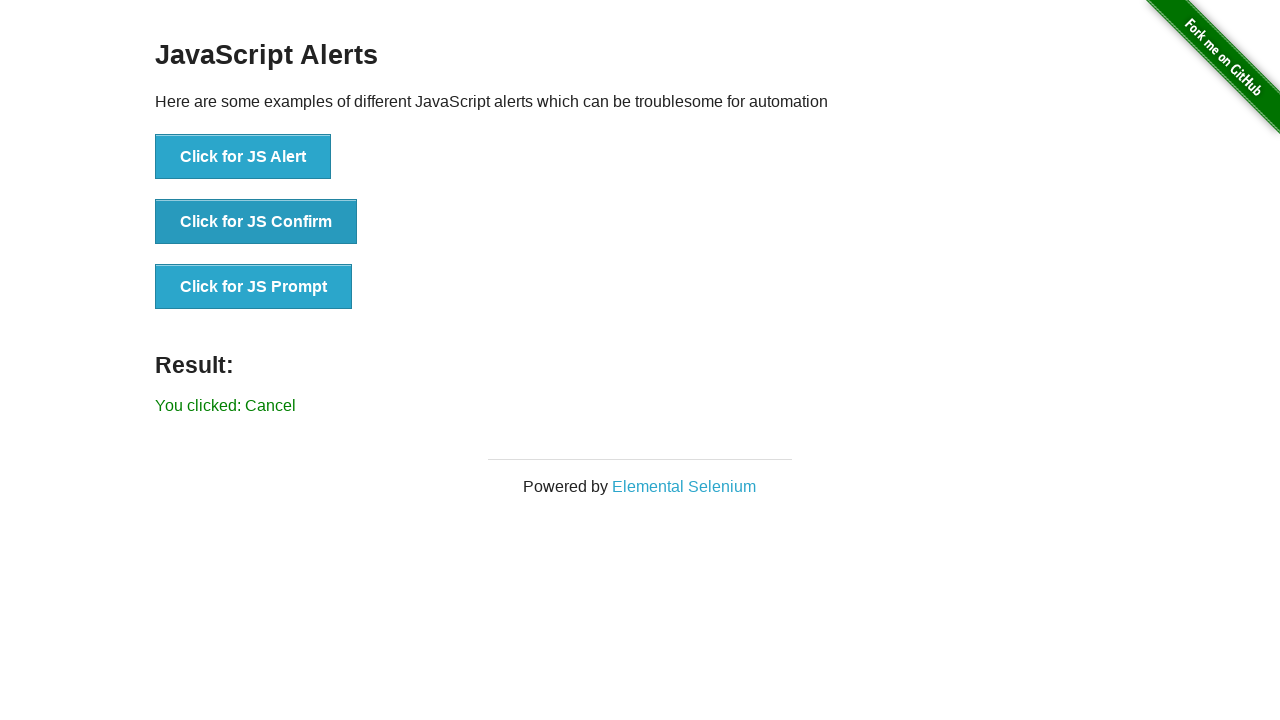

Result message element loaded
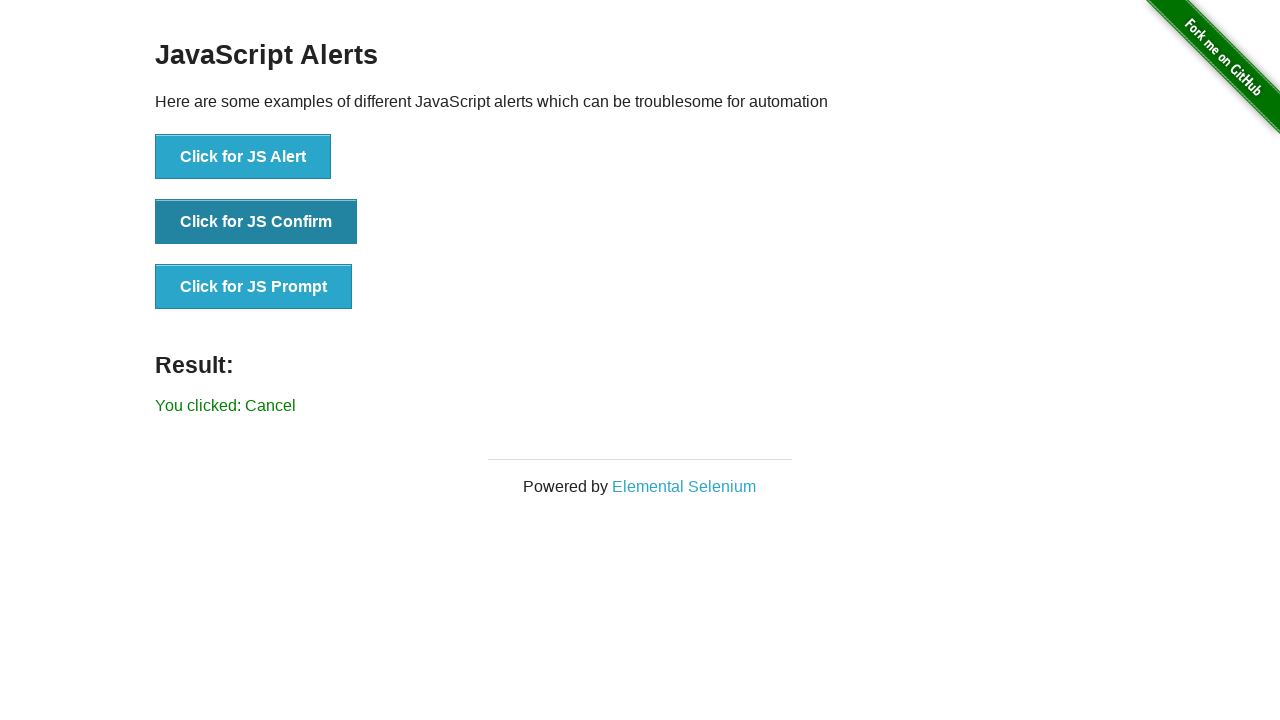

Verified that 'You clicked: Cancel' message is displayed
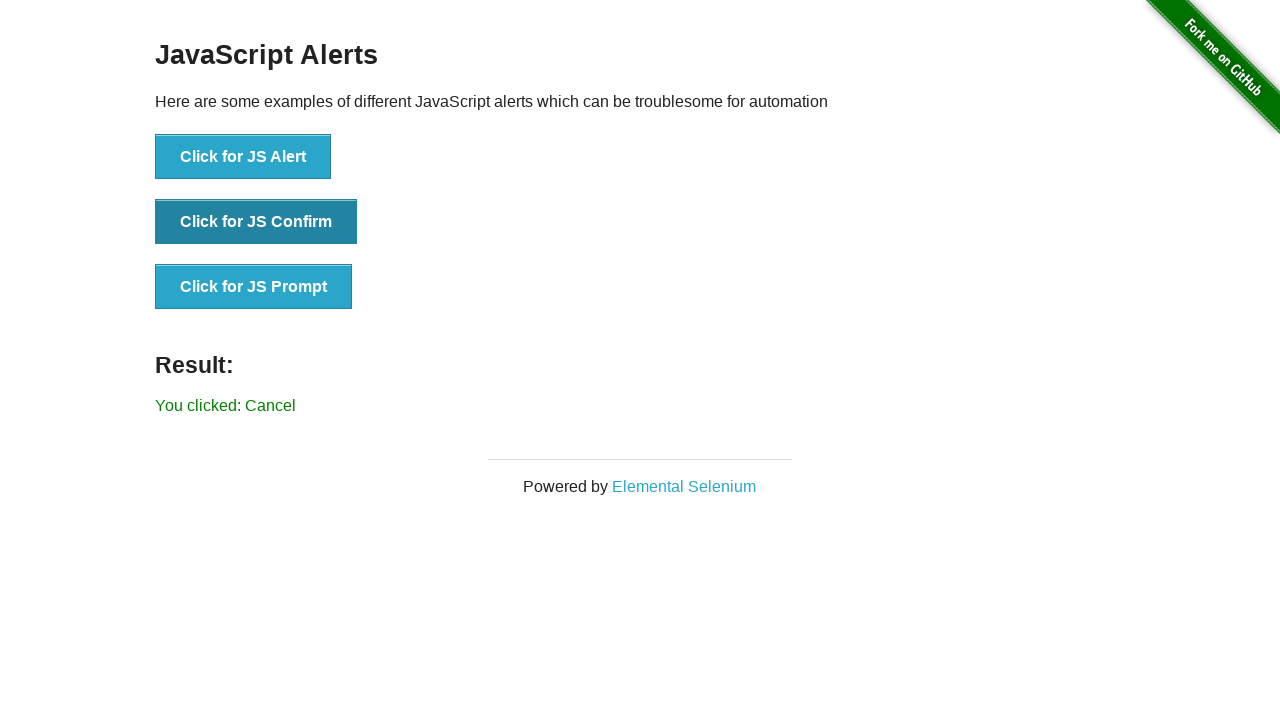

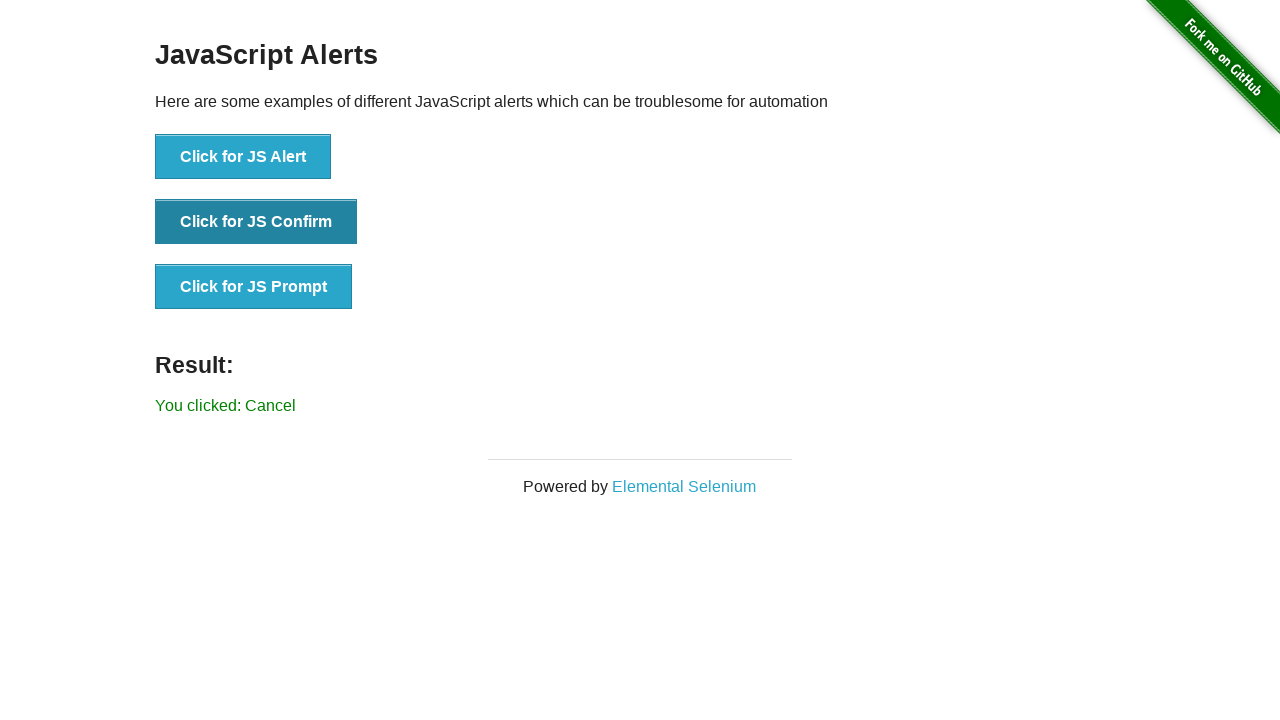